Navigates to an e-commerce practice site, clicks on the Shop menu, then returns to Home page to verify the presence of sliders

Starting URL: http://practice.automationtesting.in/

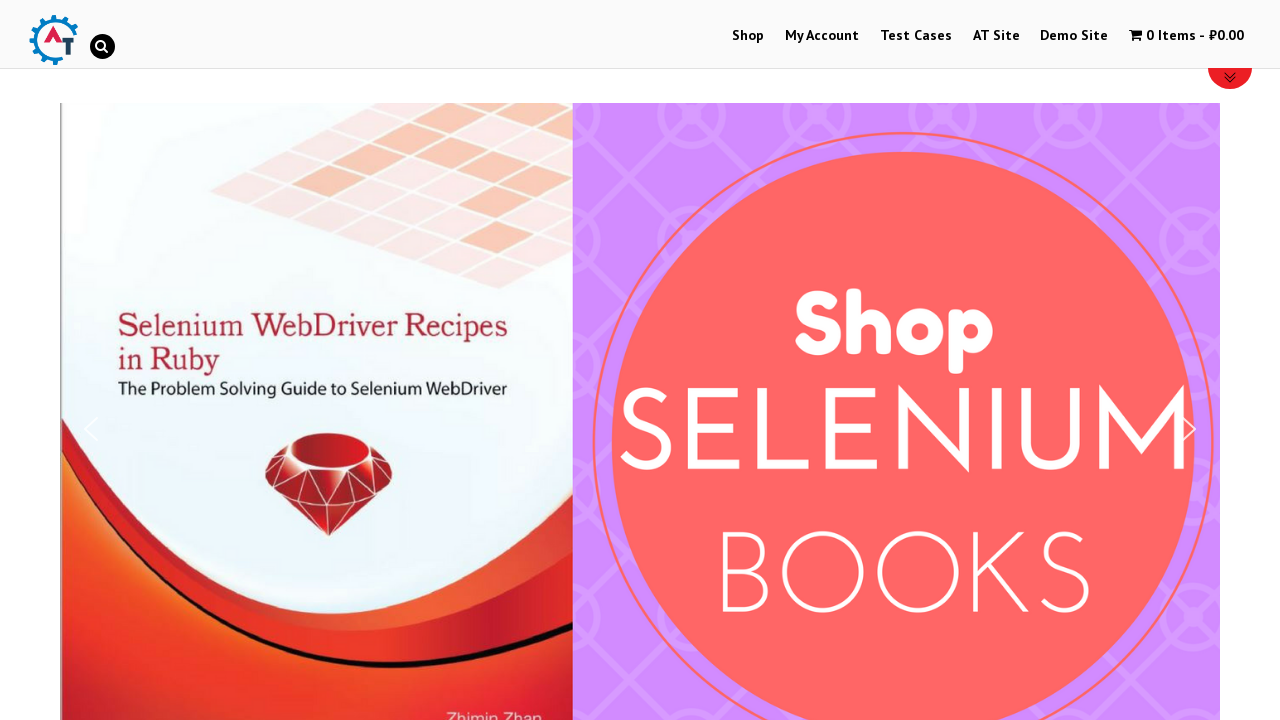

Clicked on Shop menu at (748, 36) on (//a[@href='https://practice.automationtesting.in/shop/'])[1]
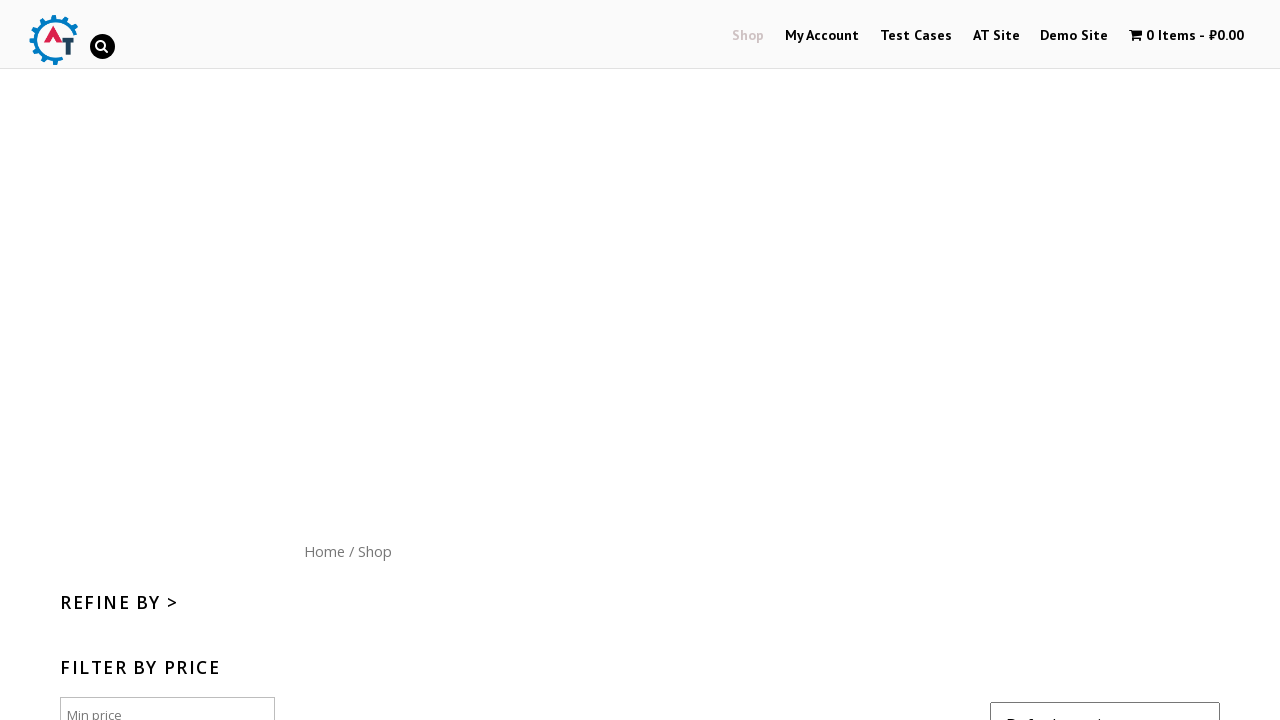

Waited 3 seconds for page to load
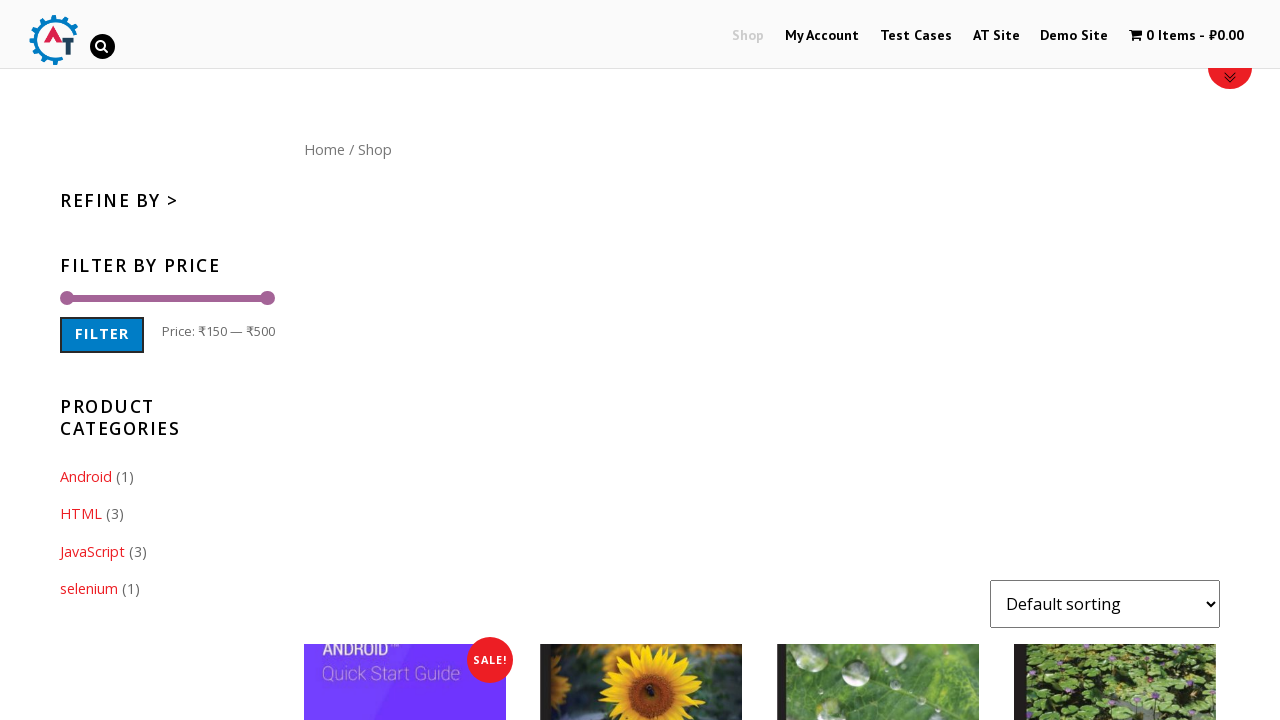

Clicked on Home menu to return to home page at (324, 149) on (//a[@href='https://practice.automationtesting.in'])[2]
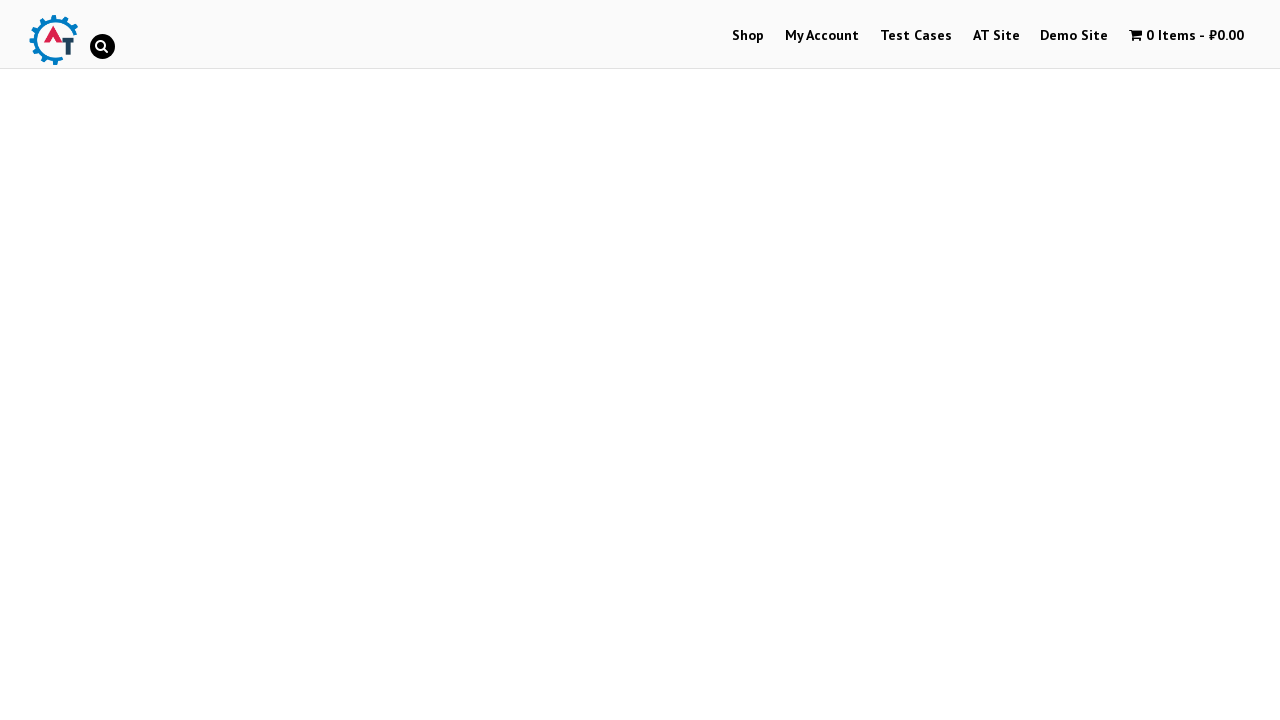

Verified that sliders are present on the home page
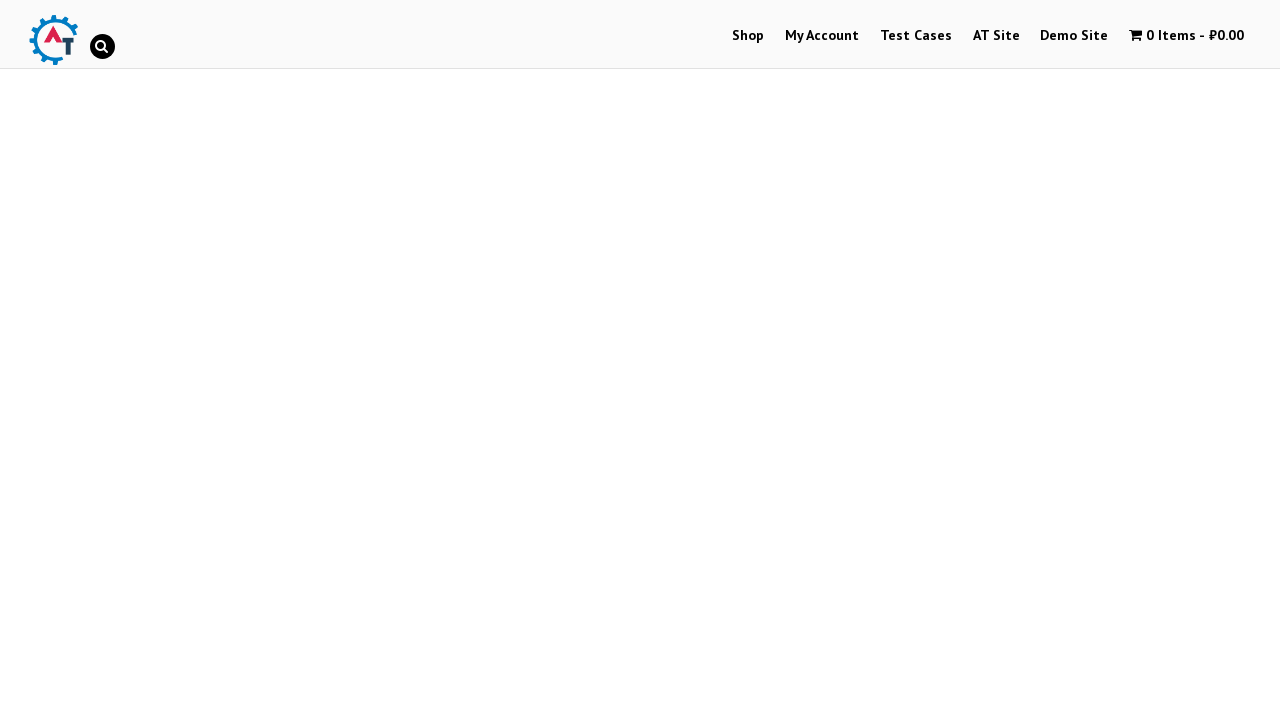

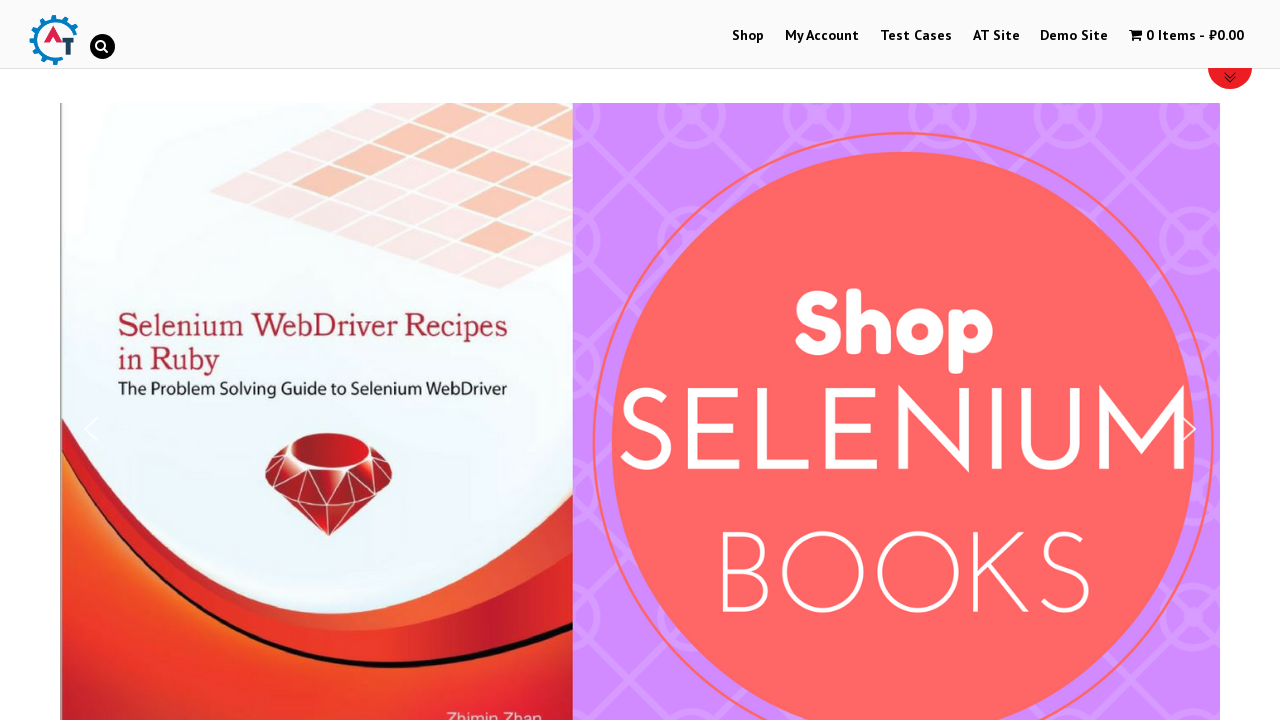